Tests the Wikipedia search widget on a practice site by entering a search term, clicking the search button, then clicking on each search result link which opens in new windows, and verifying the windows can be switched to.

Starting URL: https://testautomationpractice.blogspot.com/

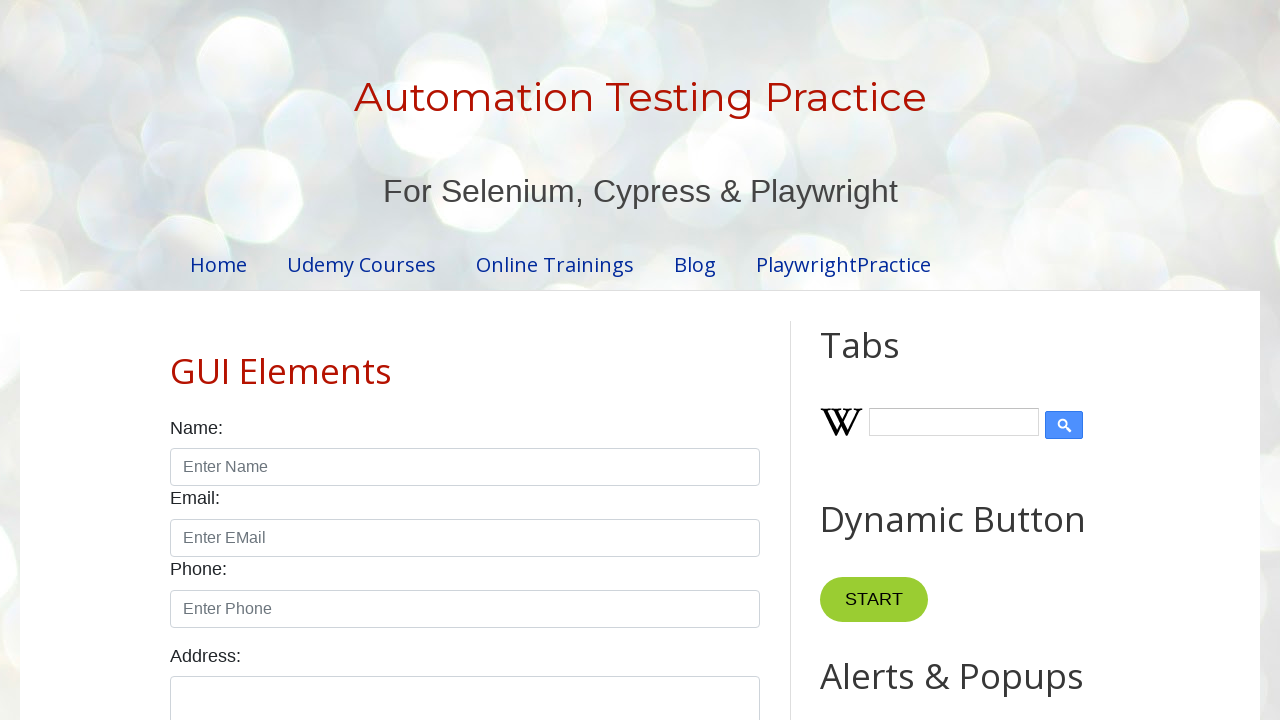

Filled Wikipedia search input with 'Selenium' on input.wikipedia-search-input
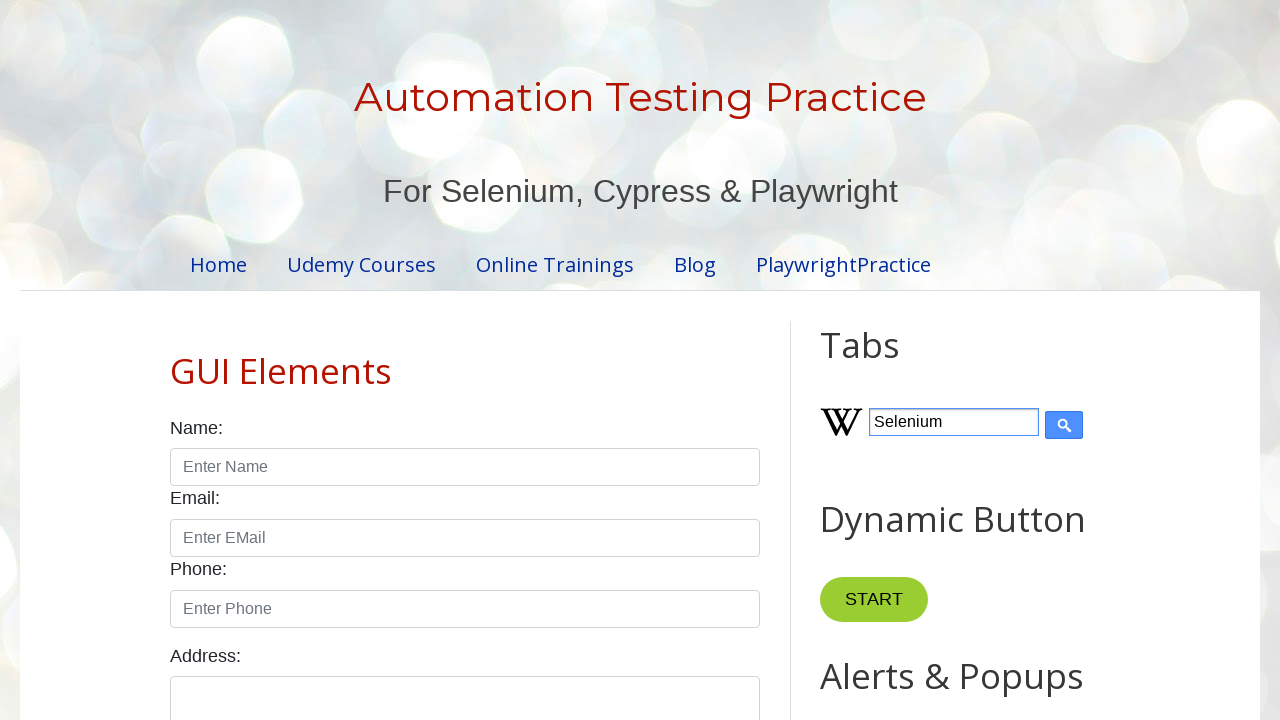

Clicked Wikipedia search button at (1064, 425) on input.wikipedia-search-button
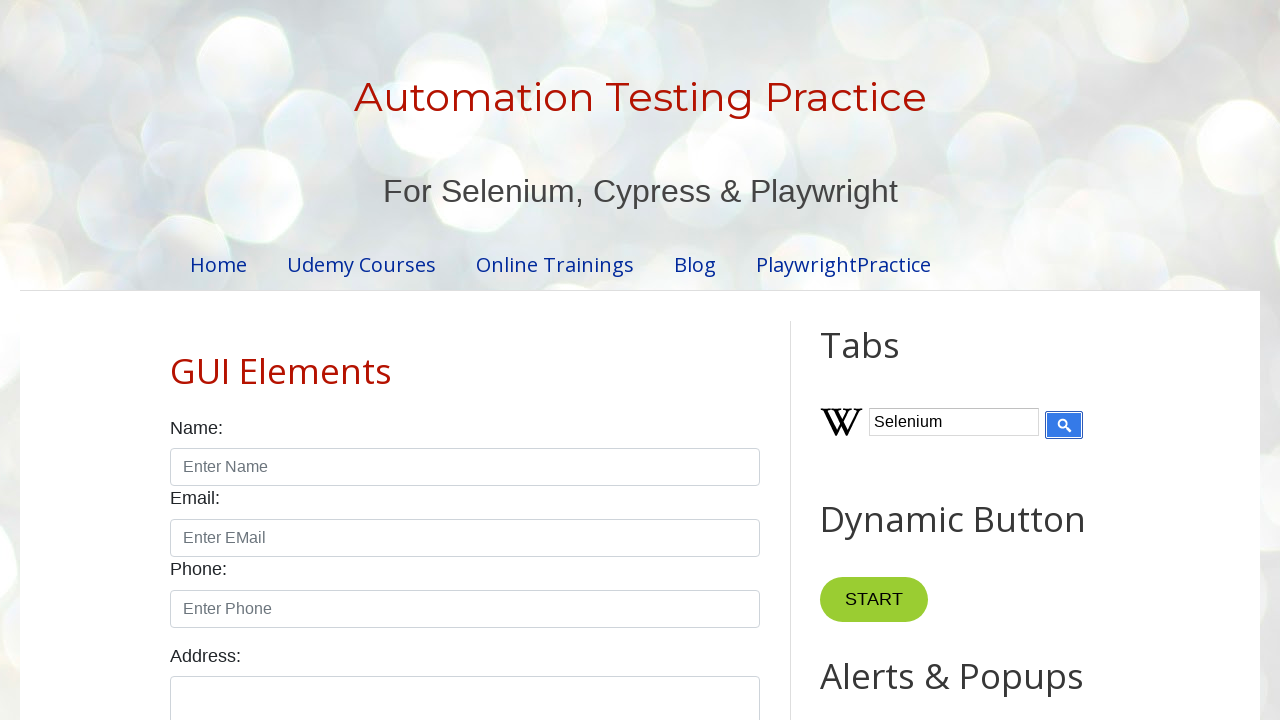

Search results loaded
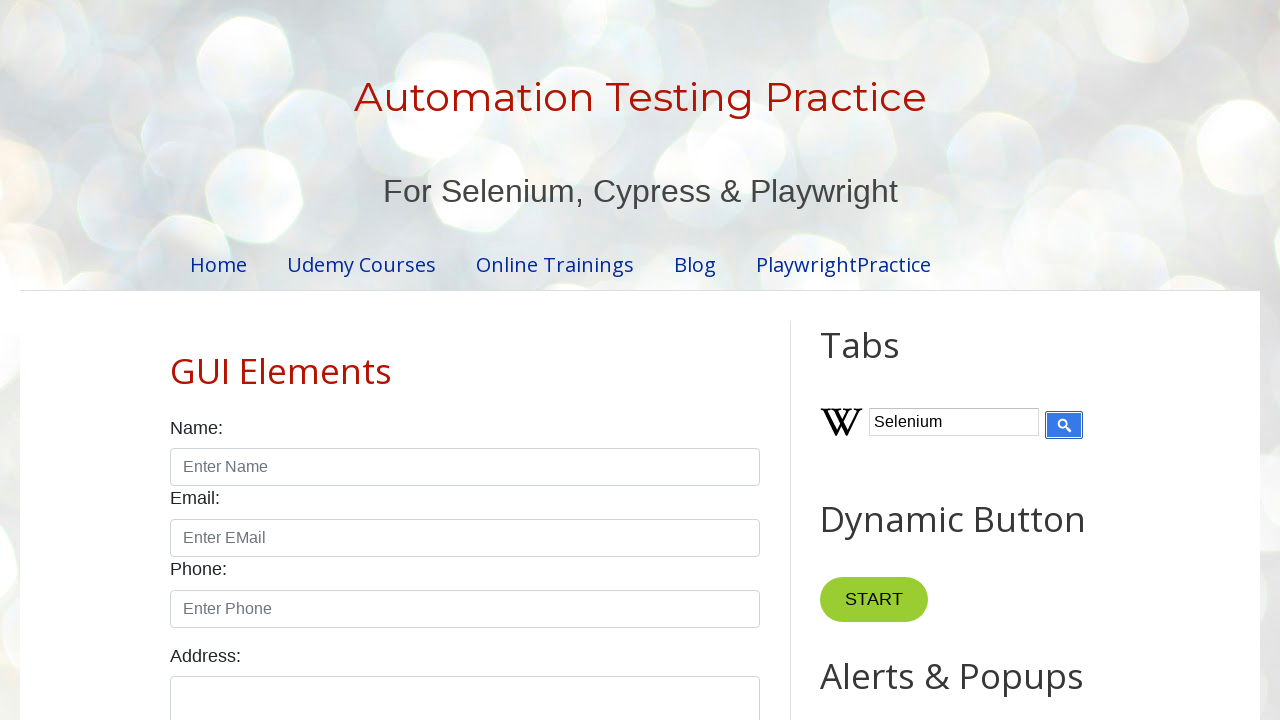

Retrieved all search result links
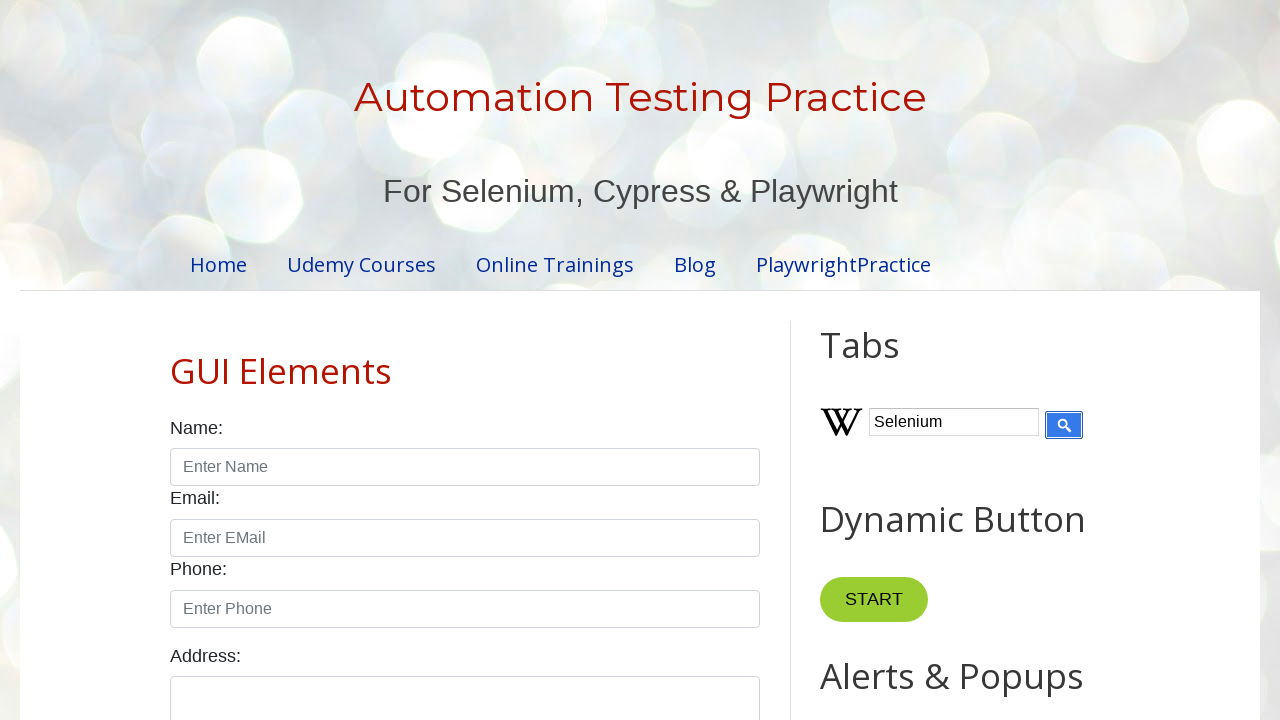

Waited for all new windows to open
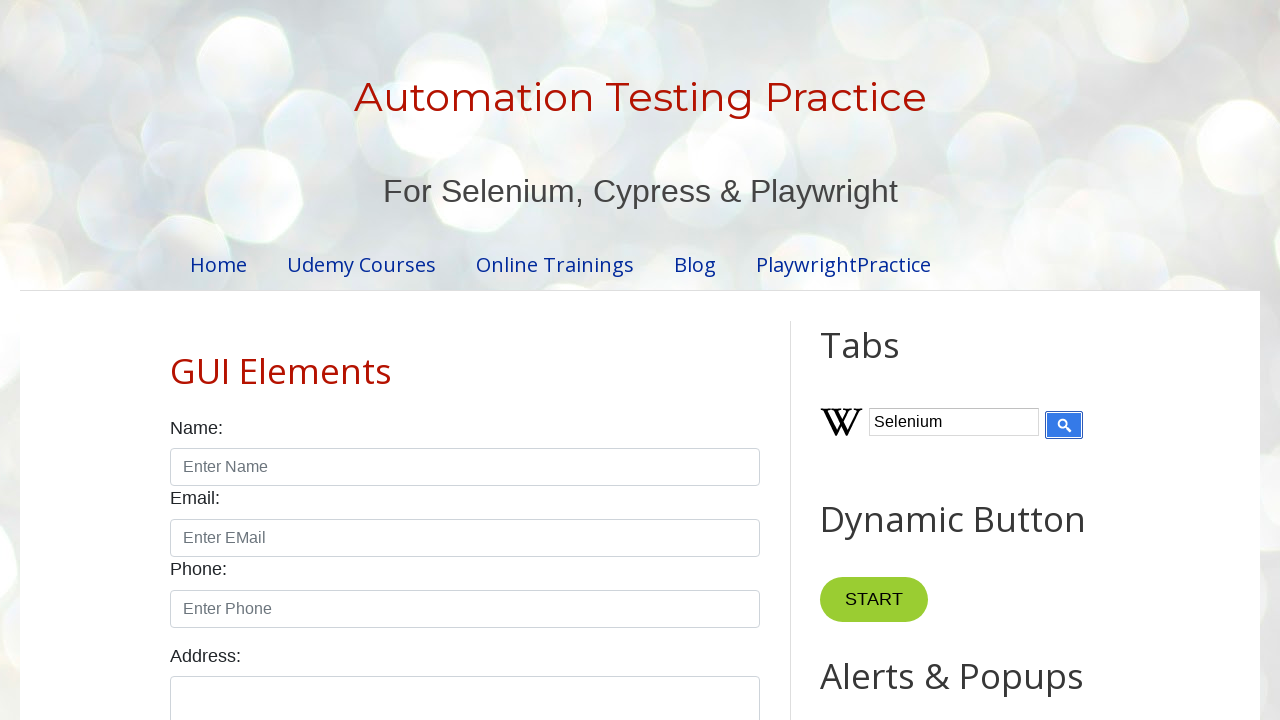

Retrieved all open pages/windows from context
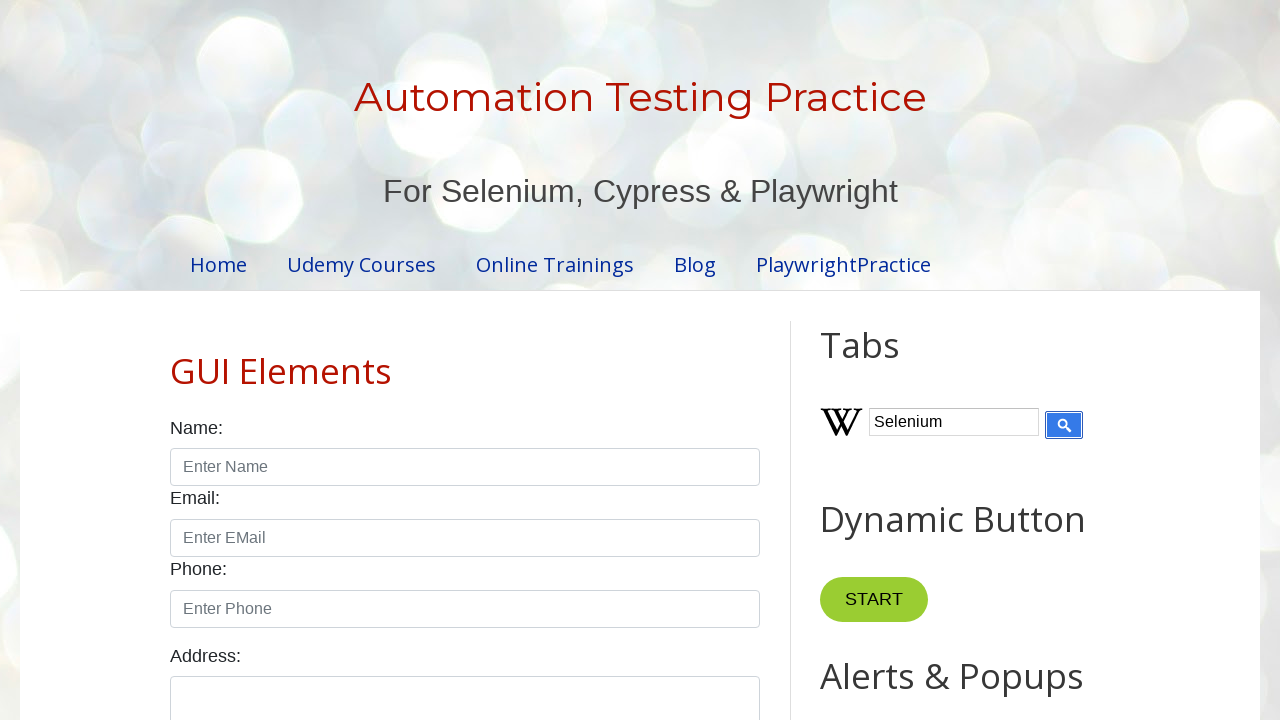

Switched to window and brought it to front
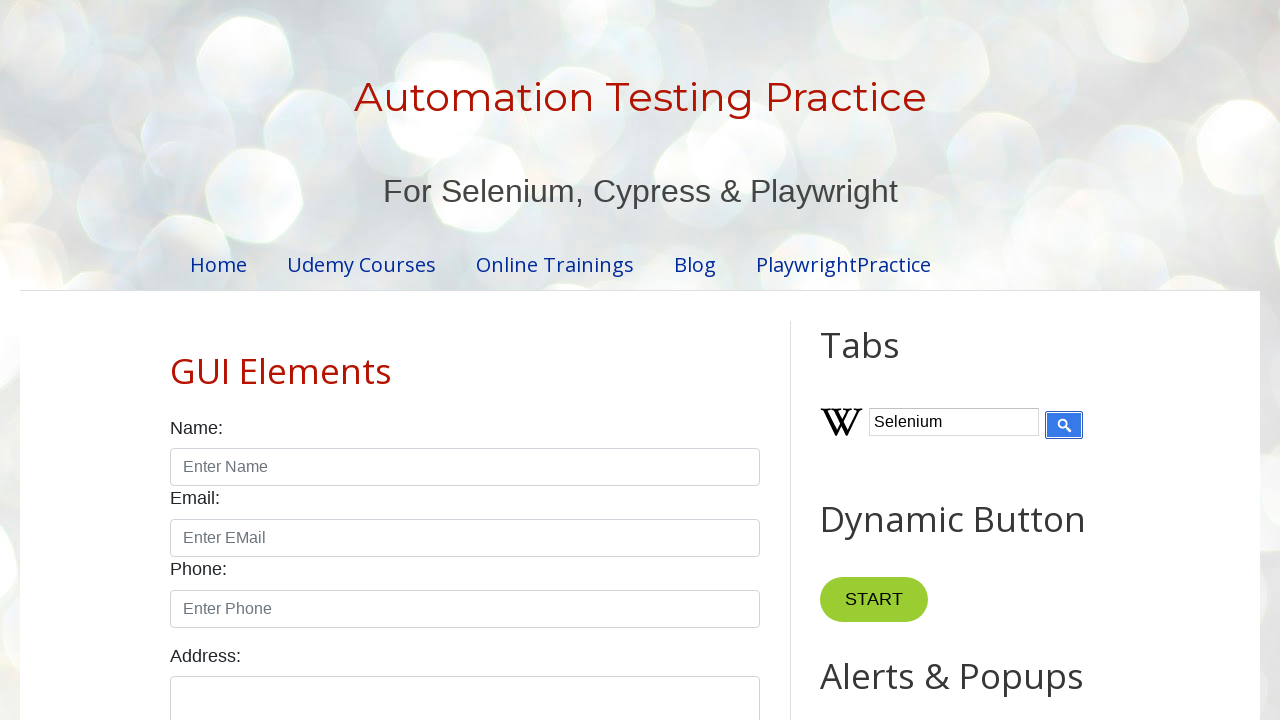

Waited for page to load completely
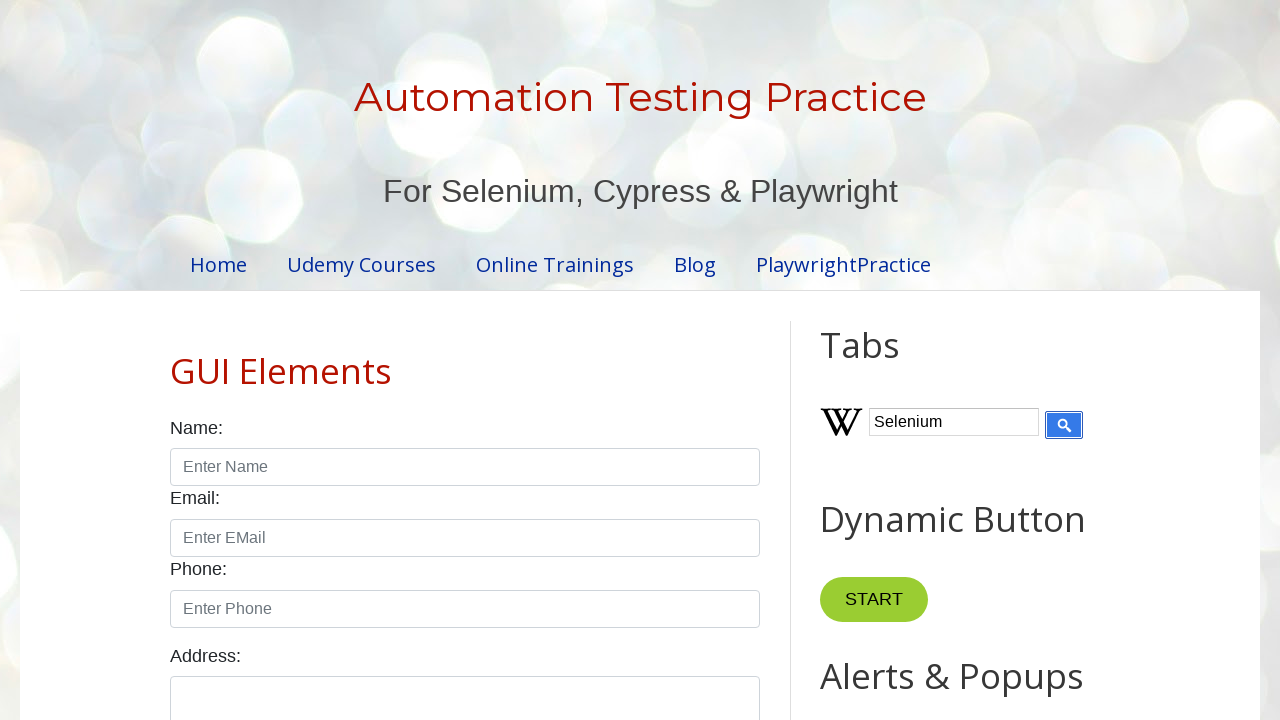

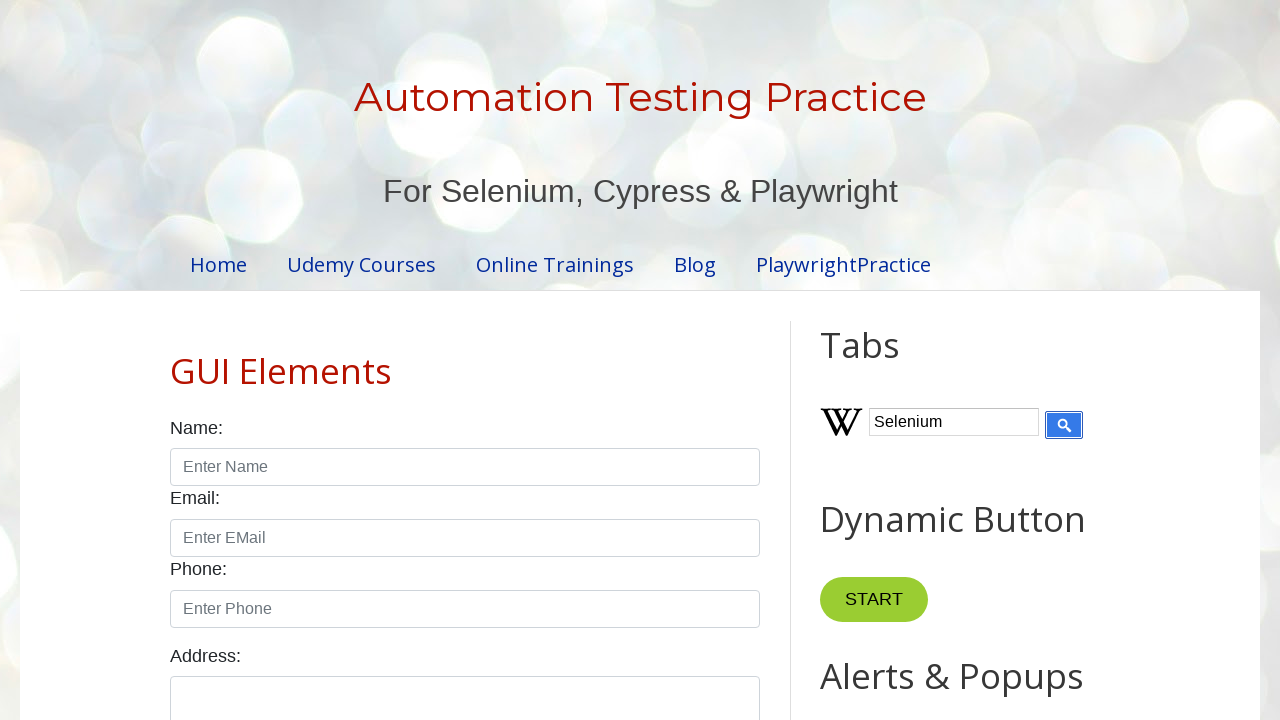